Tests filtering to display all items after applying other filters

Starting URL: https://demo.playwright.dev/todomvc

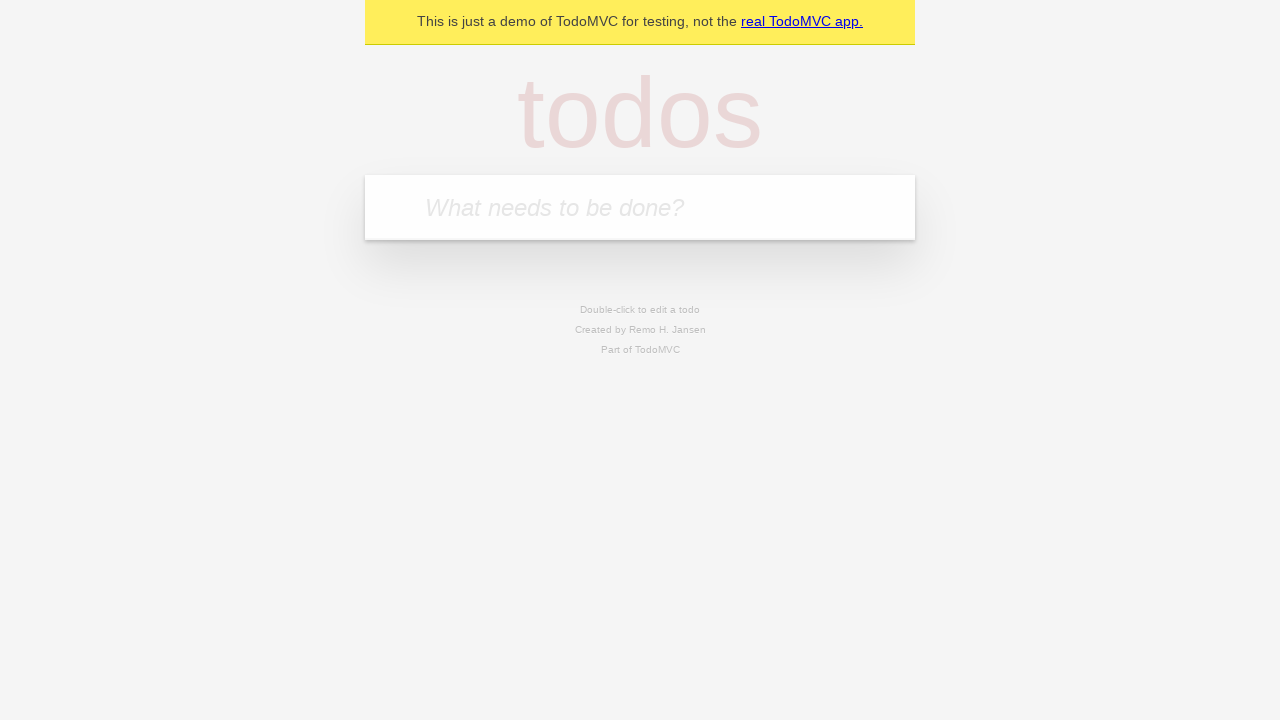

Filled todo input with 'buy some cheese' on internal:attr=[placeholder="What needs to be done?"i]
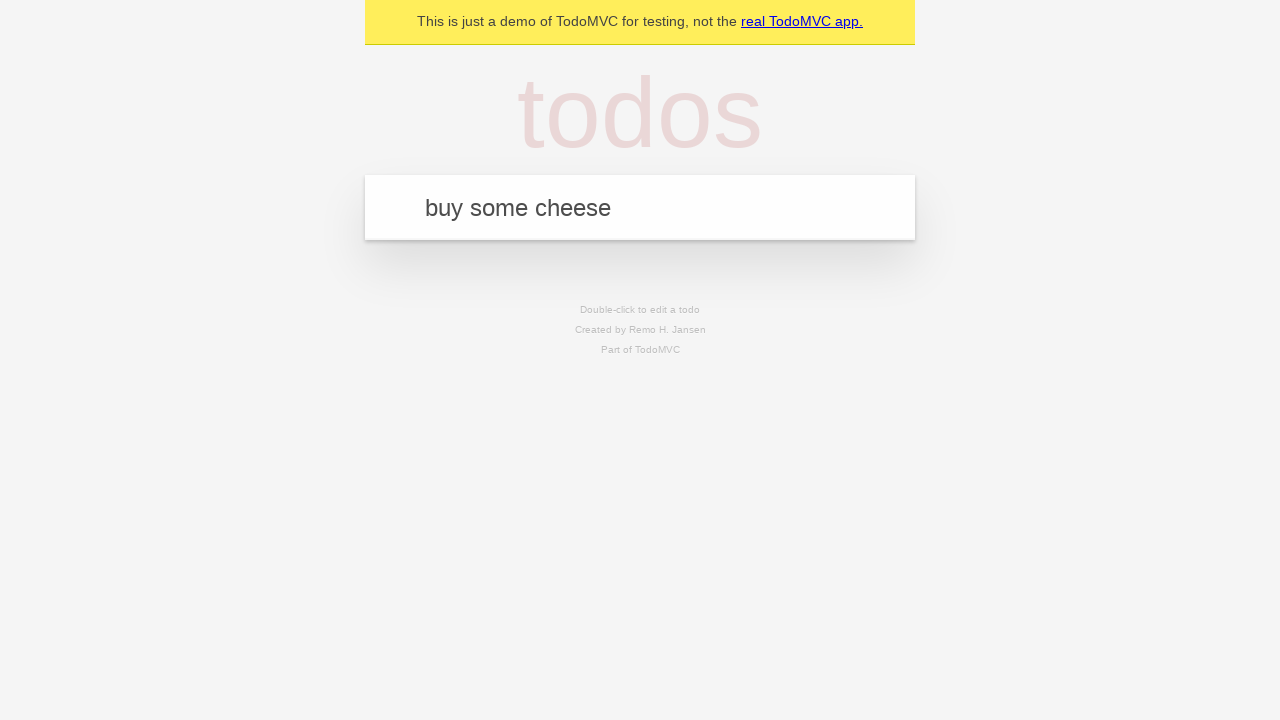

Pressed Enter to create todo 'buy some cheese' on internal:attr=[placeholder="What needs to be done?"i]
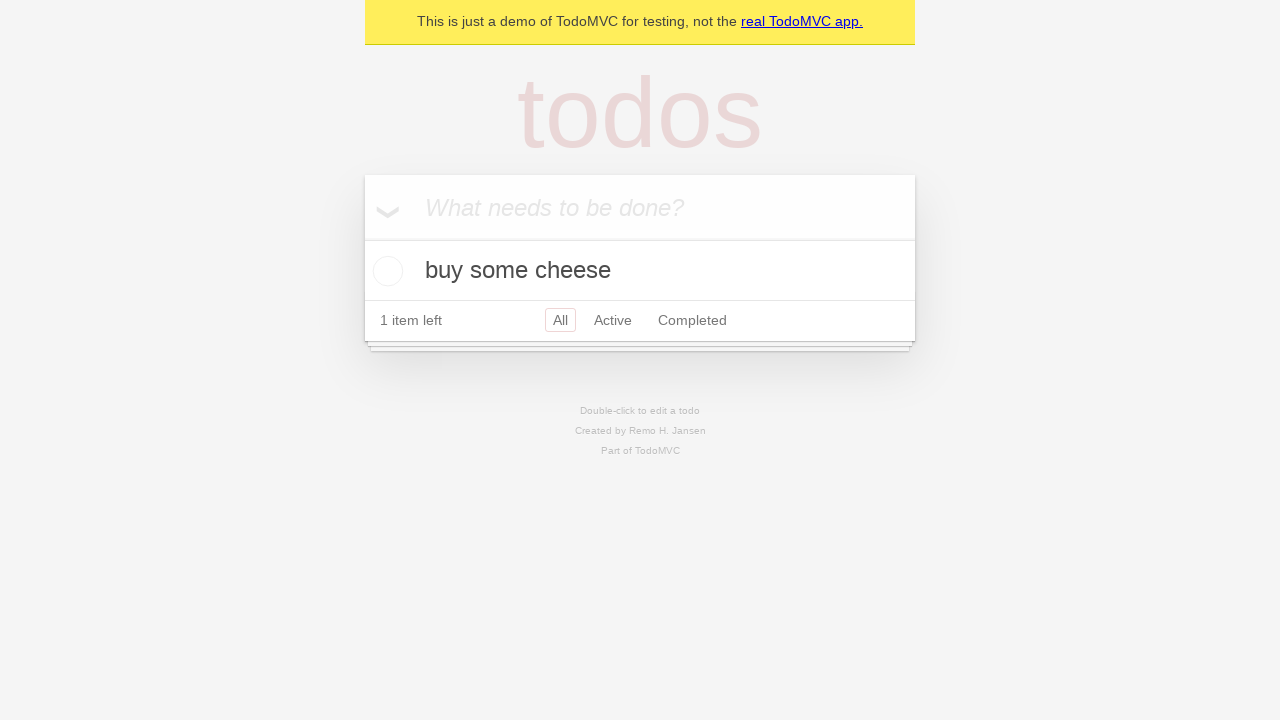

Filled todo input with 'feed the cat' on internal:attr=[placeholder="What needs to be done?"i]
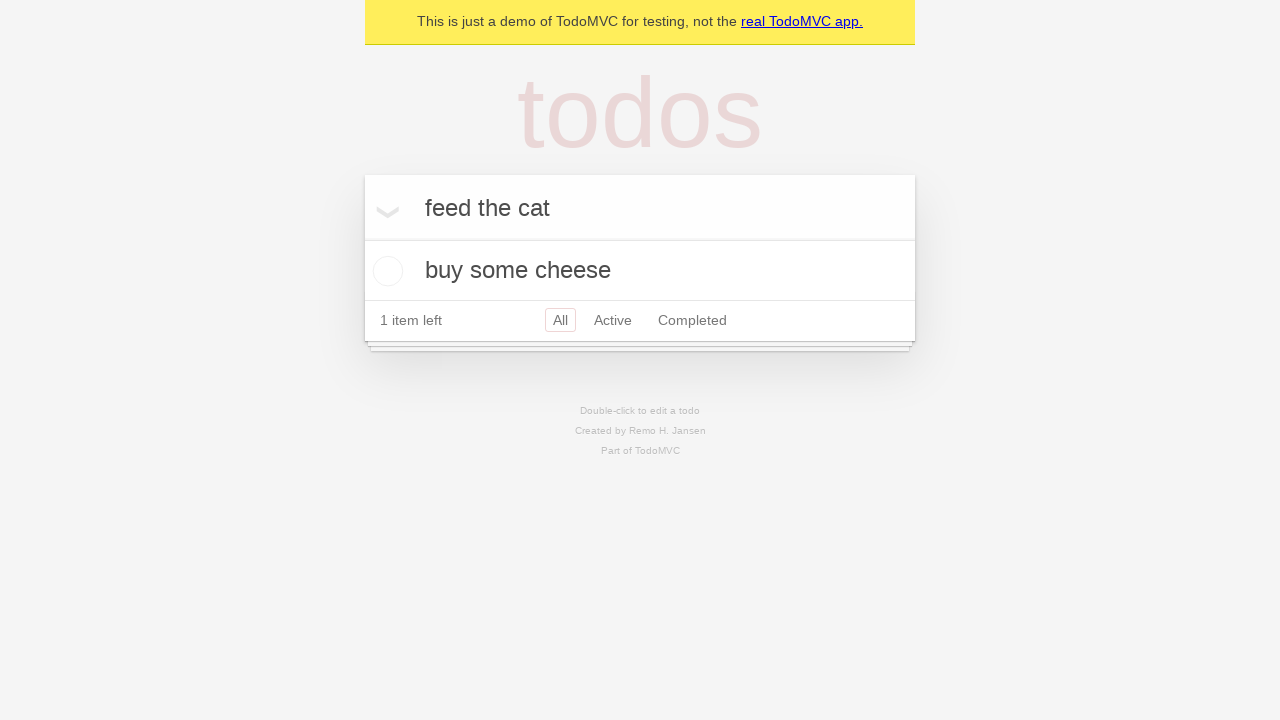

Pressed Enter to create todo 'feed the cat' on internal:attr=[placeholder="What needs to be done?"i]
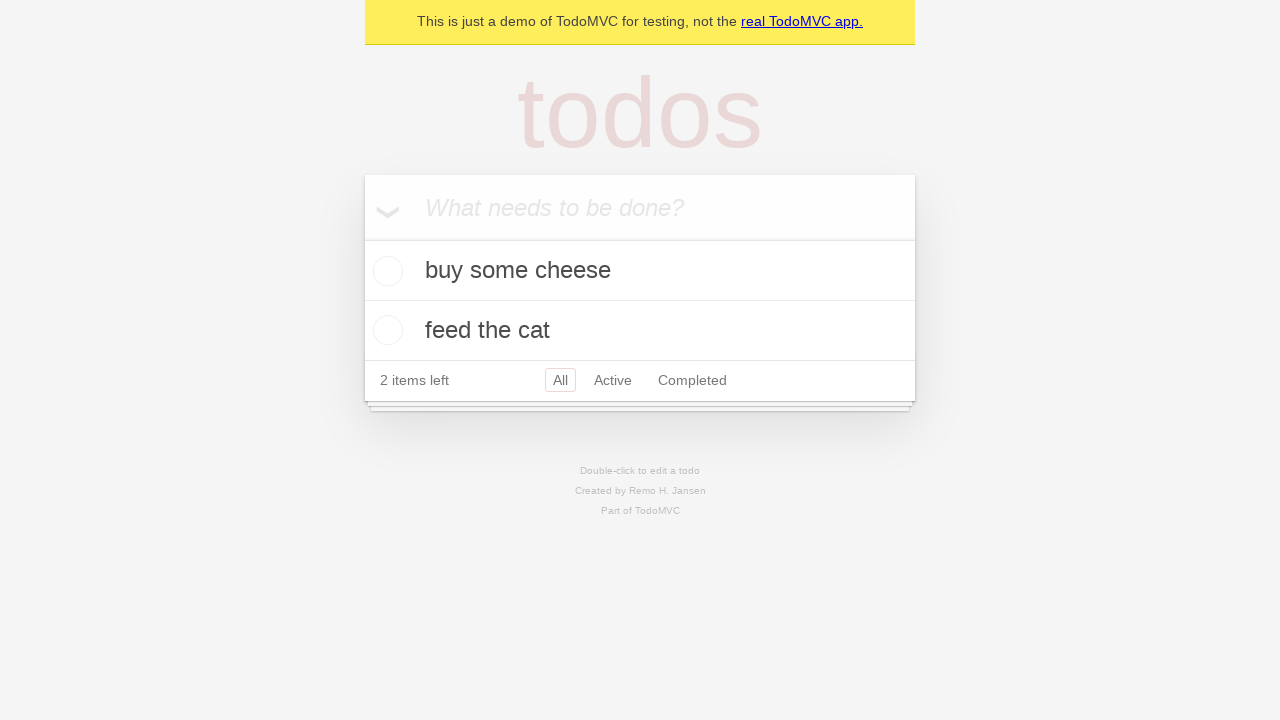

Filled todo input with 'book a doctors appointment' on internal:attr=[placeholder="What needs to be done?"i]
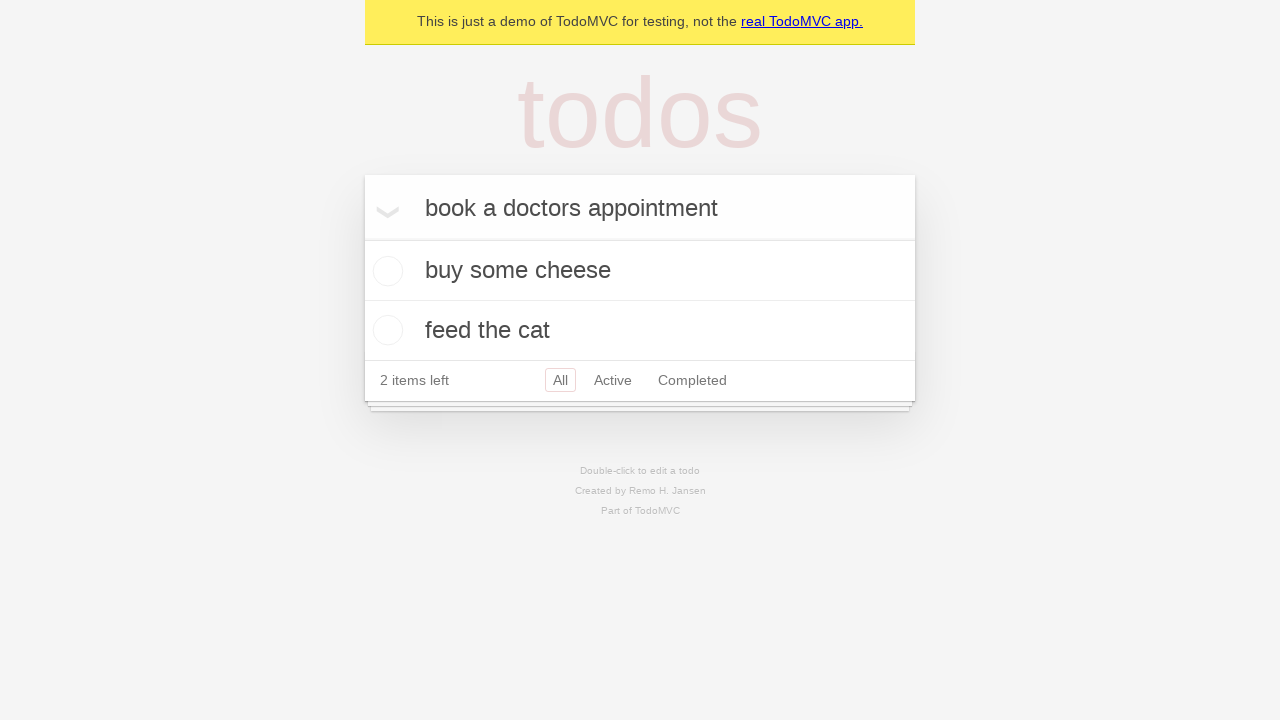

Pressed Enter to create todo 'book a doctors appointment' on internal:attr=[placeholder="What needs to be done?"i]
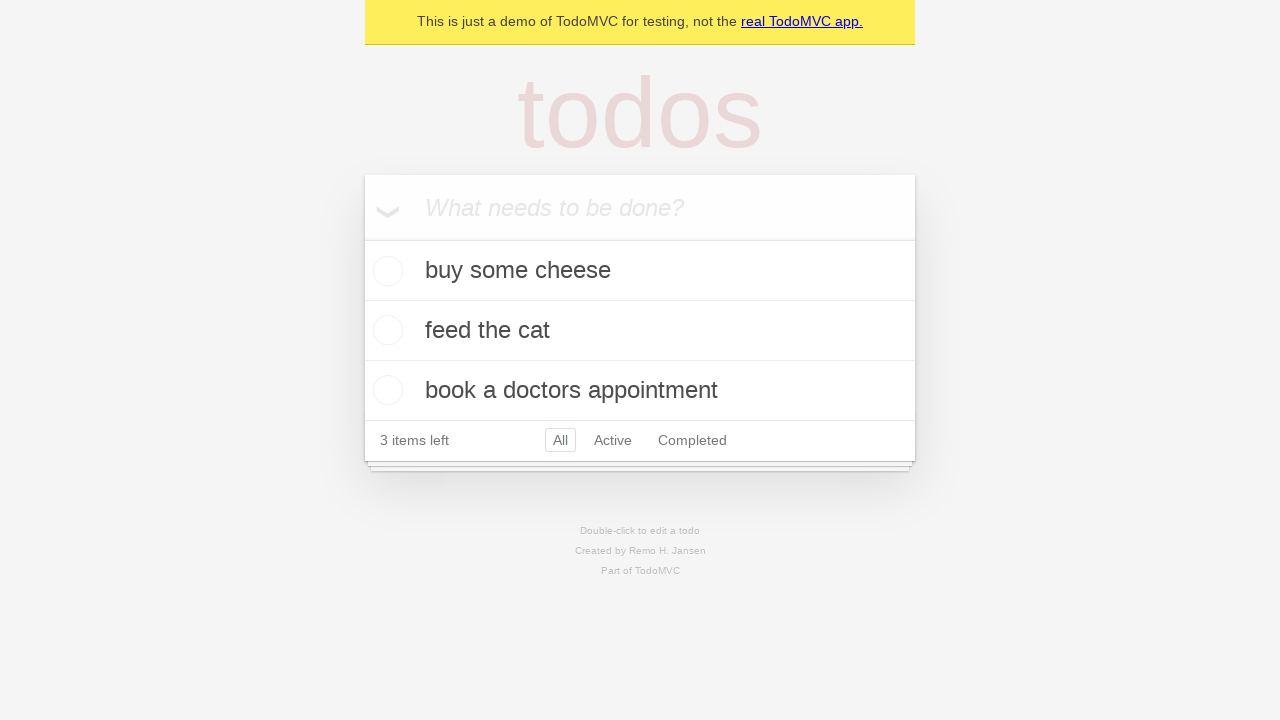

Checked the second todo item at (385, 330) on [data-testid='todo-item'] >> nth=1 >> internal:role=checkbox
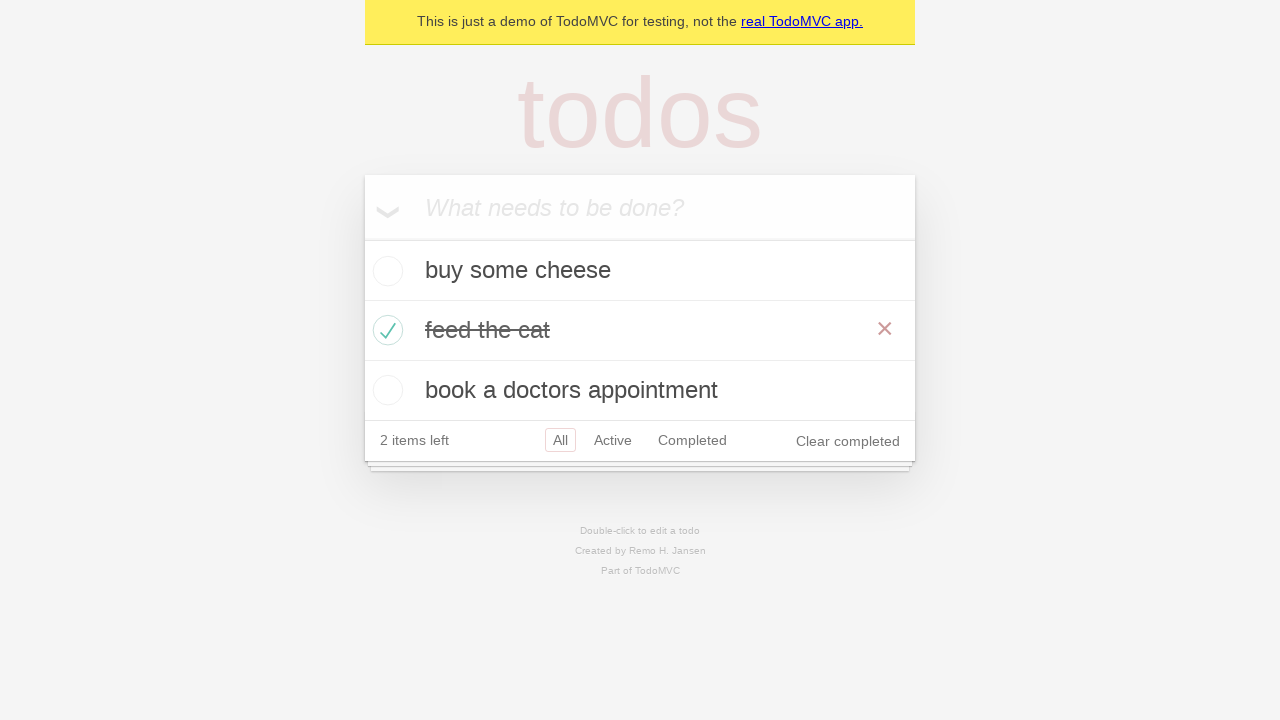

Clicked 'Active' filter at (613, 440) on internal:role=link[name="Active"i]
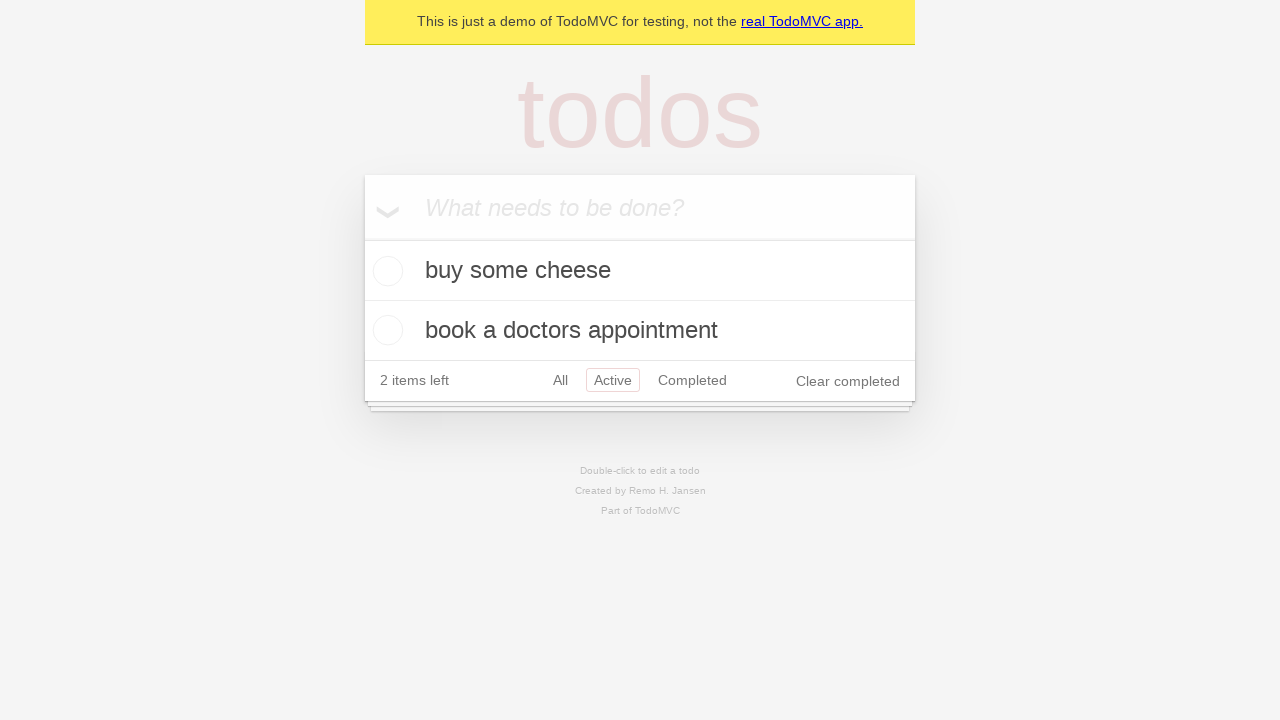

Clicked 'Completed' filter at (692, 380) on internal:role=link[name="Completed"i]
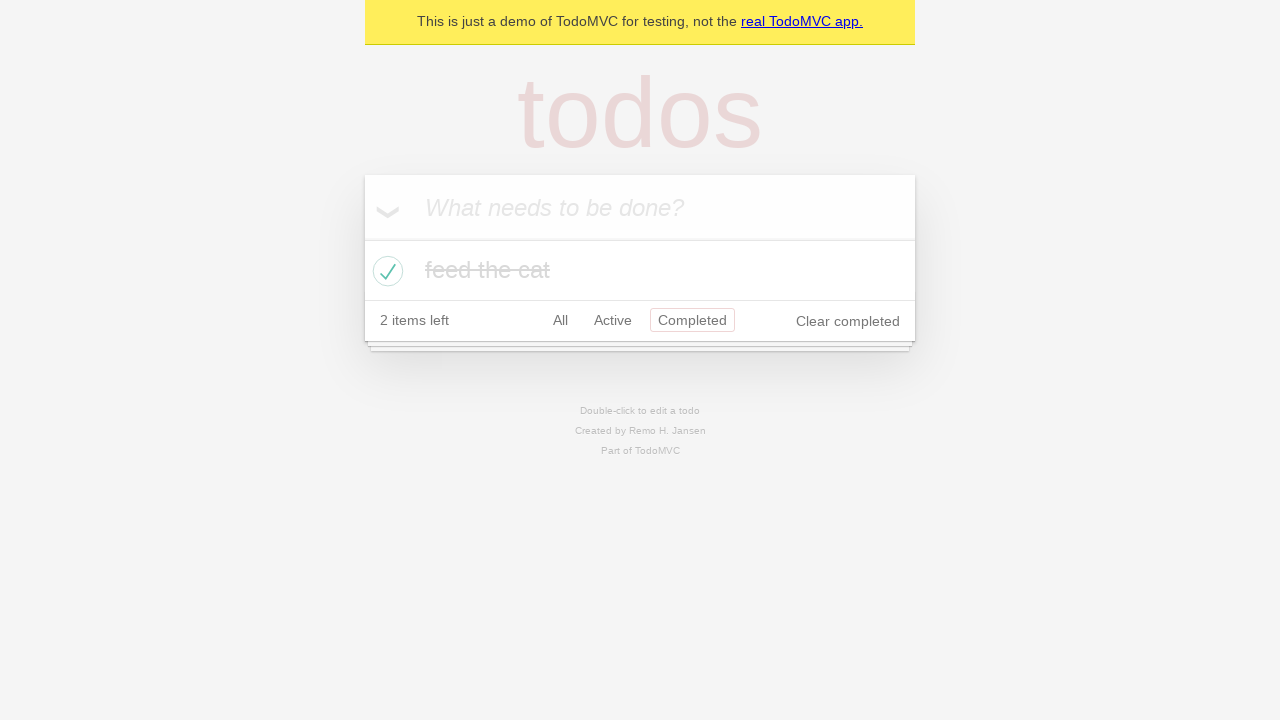

Clicked 'All' filter to display all items at (560, 320) on internal:role=link[name="All"i]
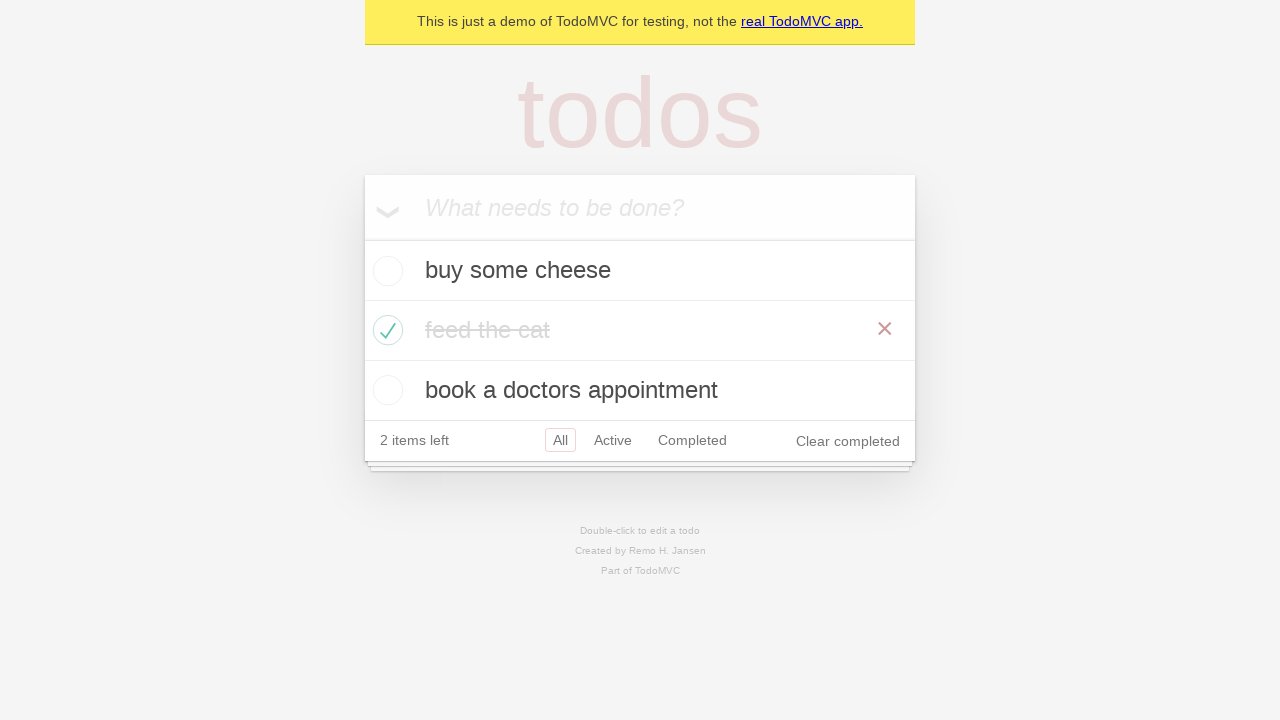

Waited for all items to display
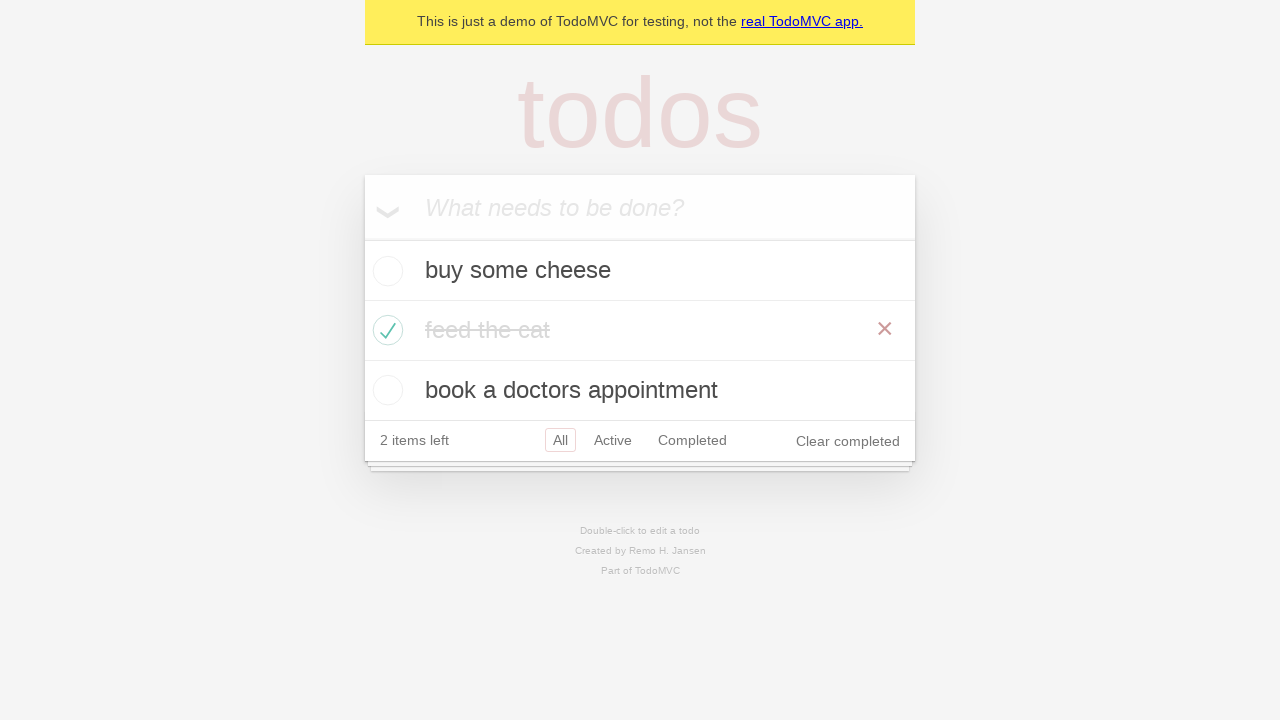

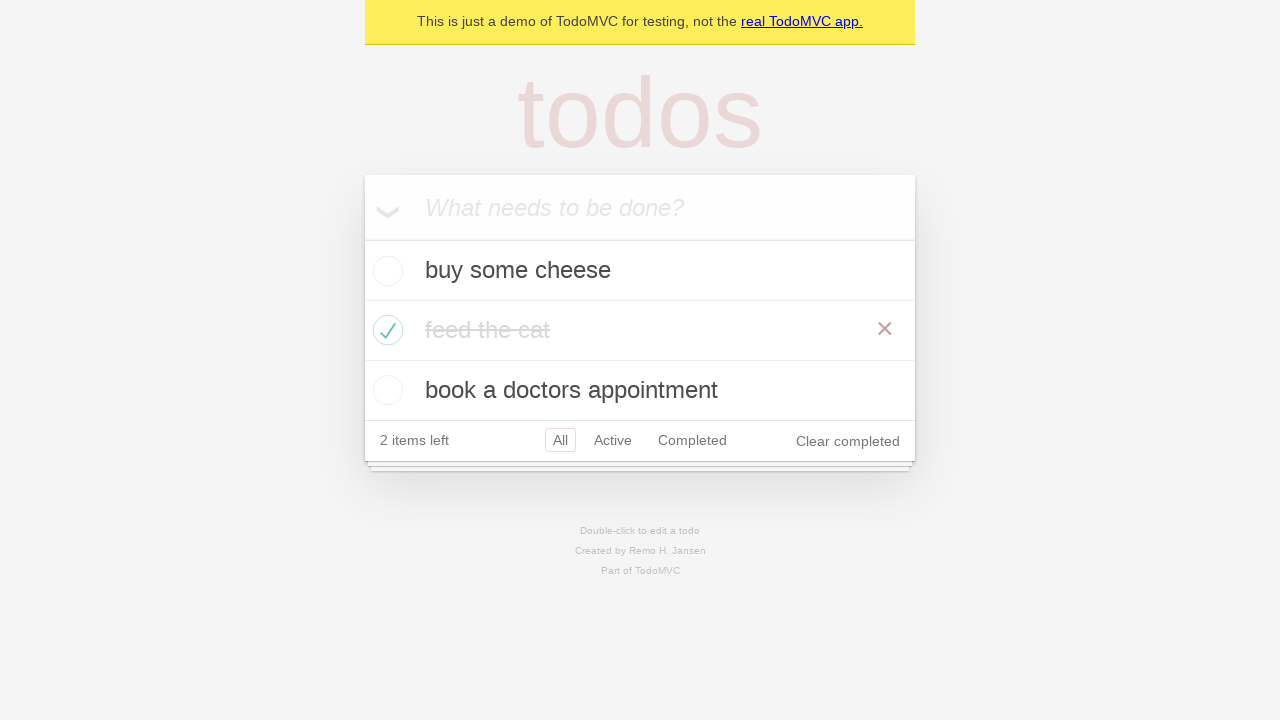